Searches for bags on Ajio website, applies filters for Men's fashion bags, and verifies that product listings with prices, brands, and names are displayed

Starting URL: https://www.ajio.com/

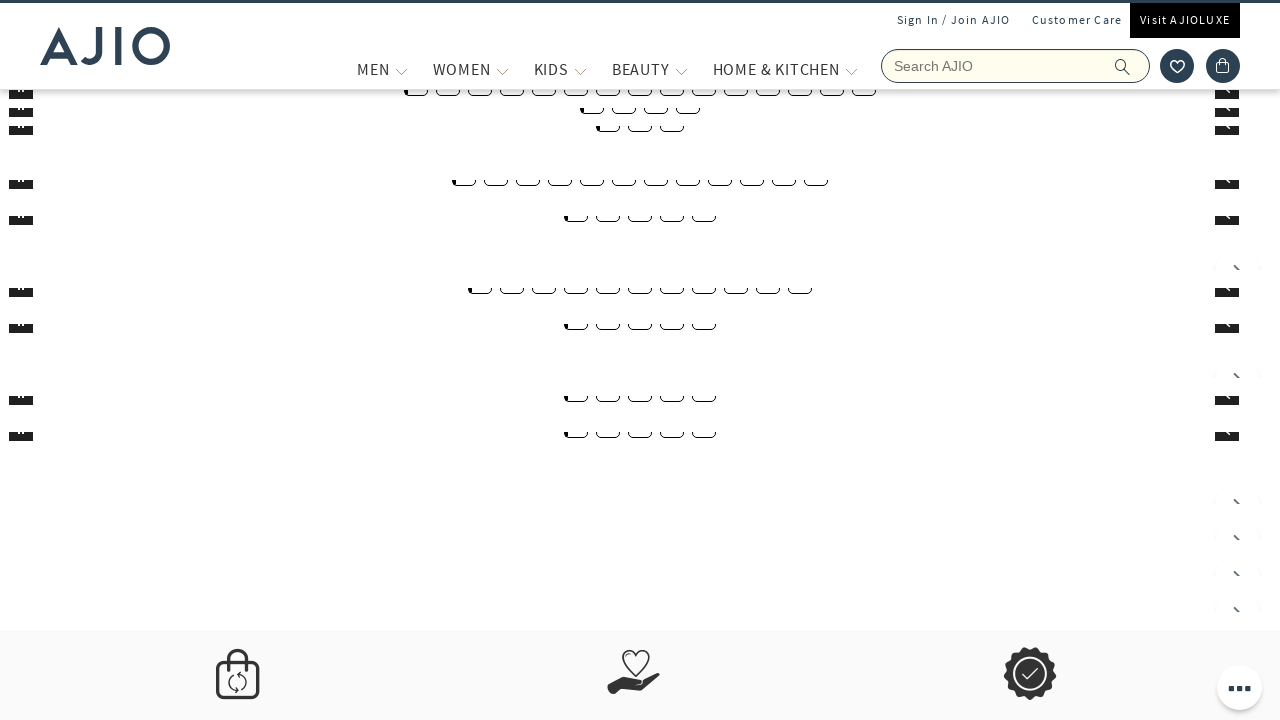

Filled search field with 'bags' on input[name='searchVal']
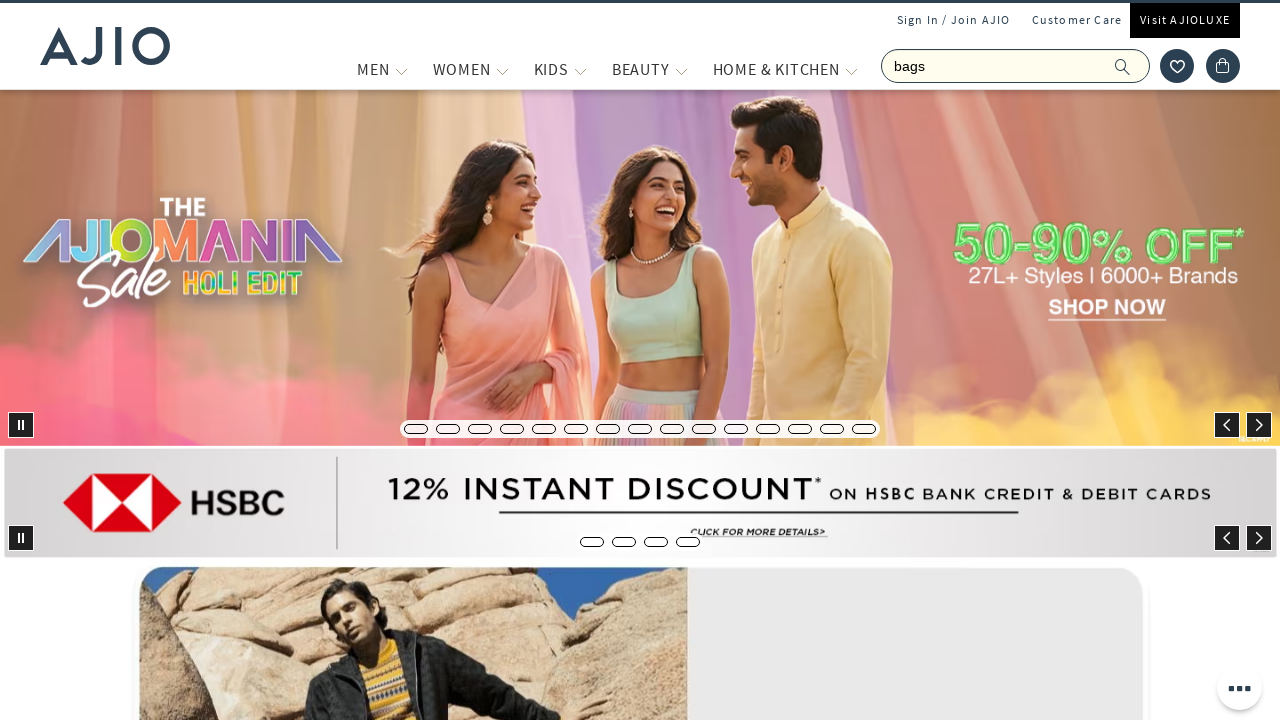

Clicked search button to search for bags at (1133, 66) on button[aria-label='search']
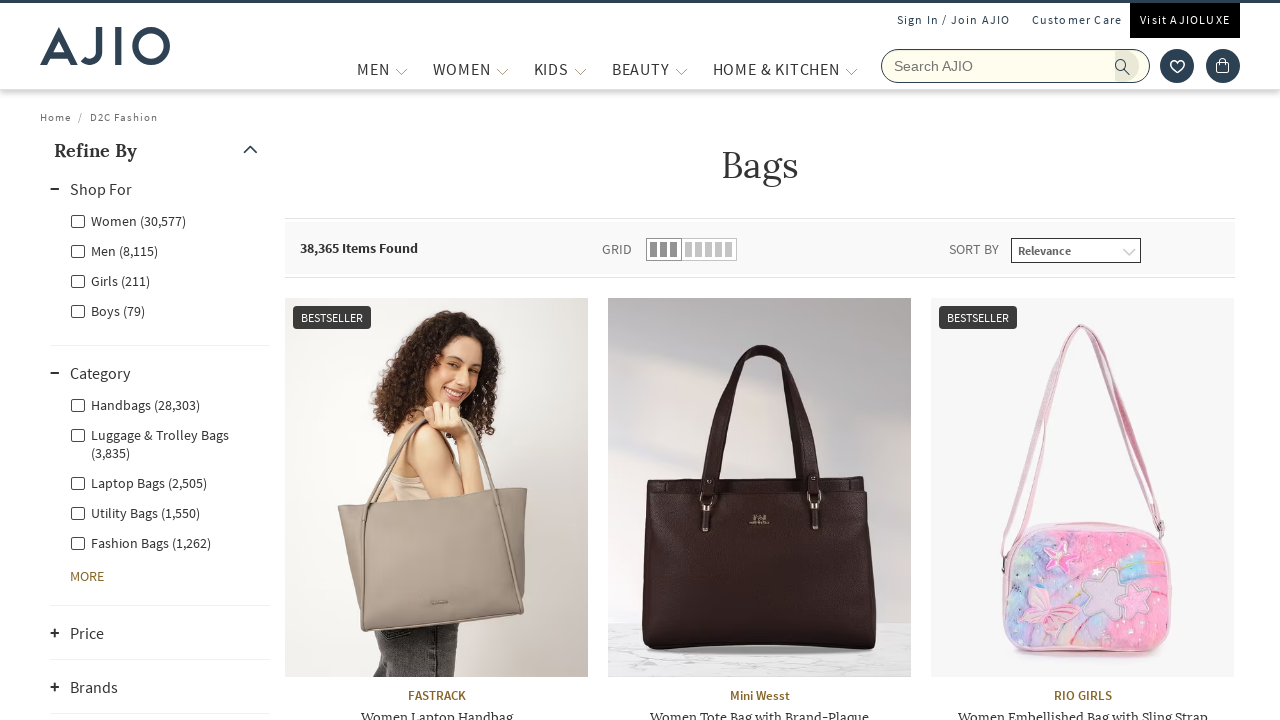

Applied gender filter for Men at (114, 250) on xpath=//label[@class='facet-linkname facet-linkname-genderfilter facet-linkname-
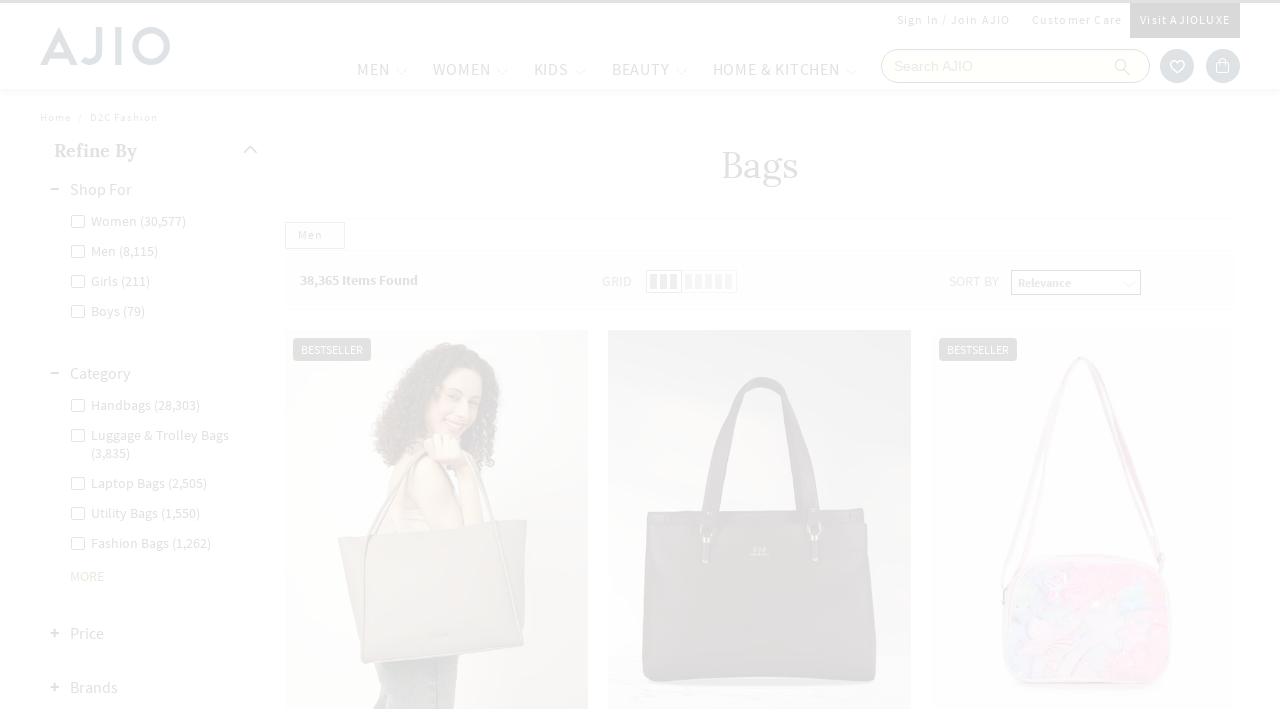

Waited for Men gender filter to apply
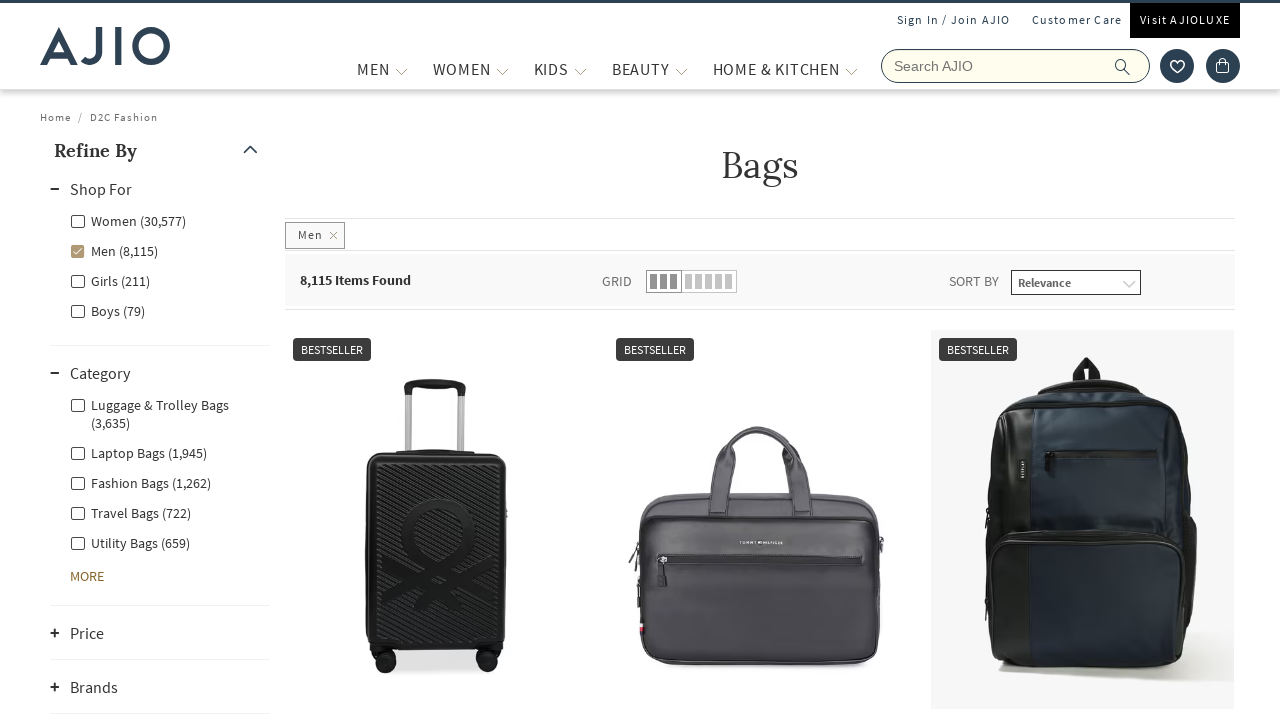

Applied category filter for Men's Fashion Bags at (140, 482) on xpath=//label[@class='facet-linkname facet-linkname-l1l3nestedcategory facet-lin
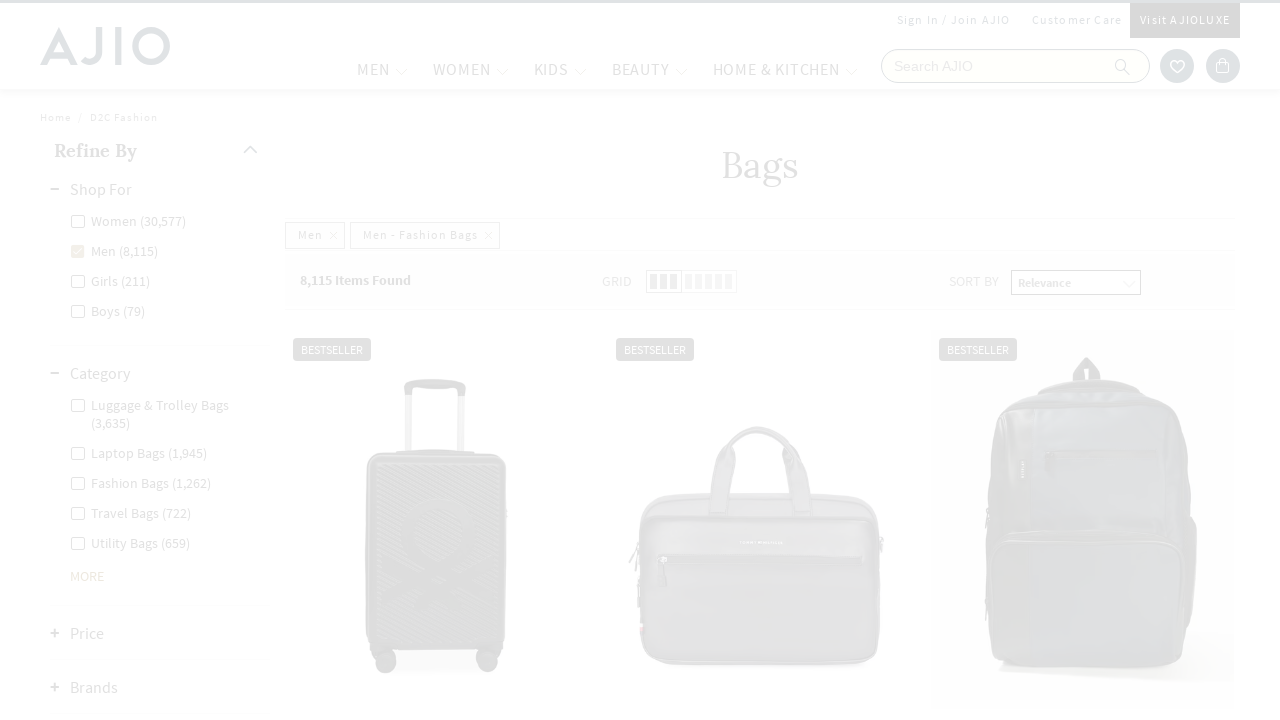

Waited for filtered results to load
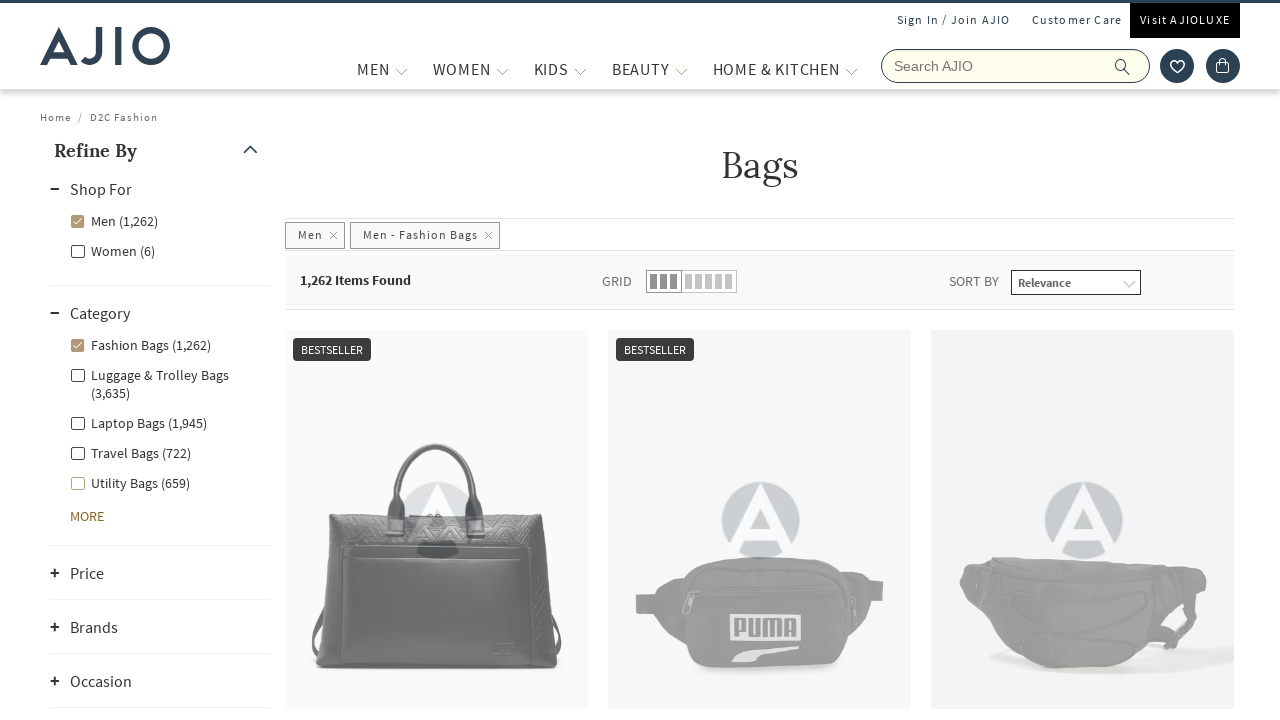

Verified product price elements are displayed
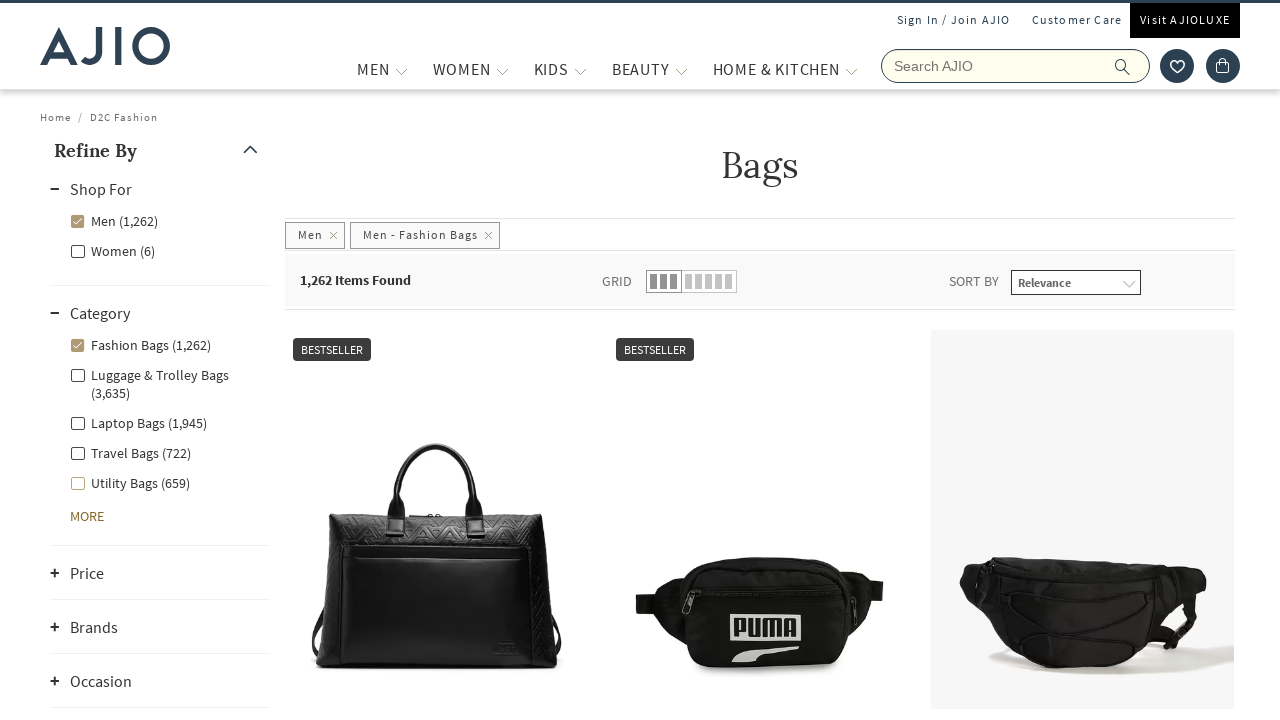

Verified product brand elements are displayed
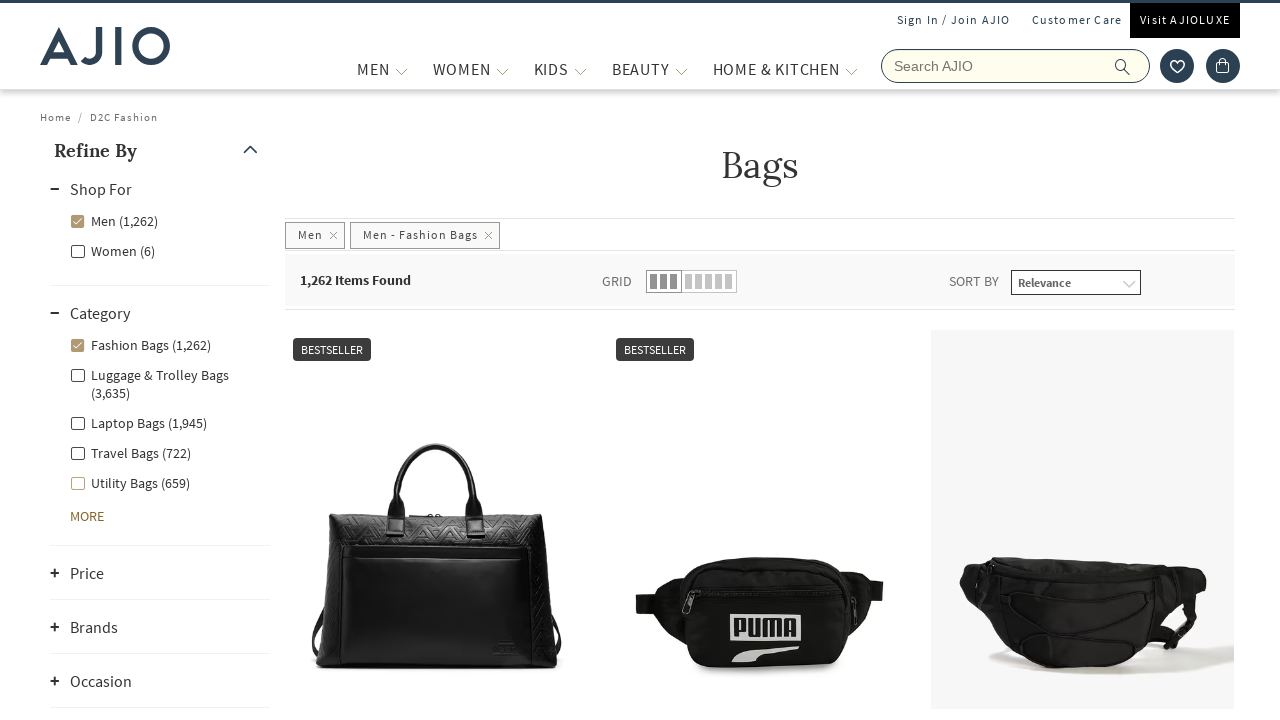

Verified product name elements are displayed
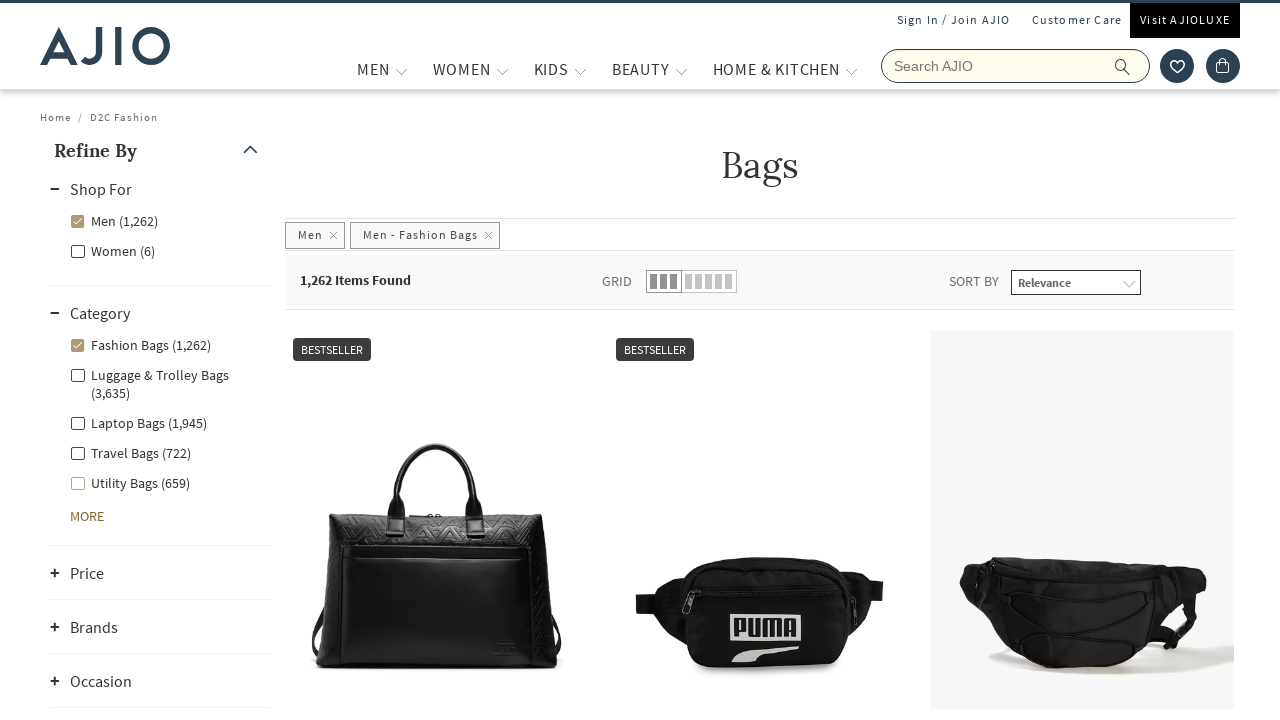

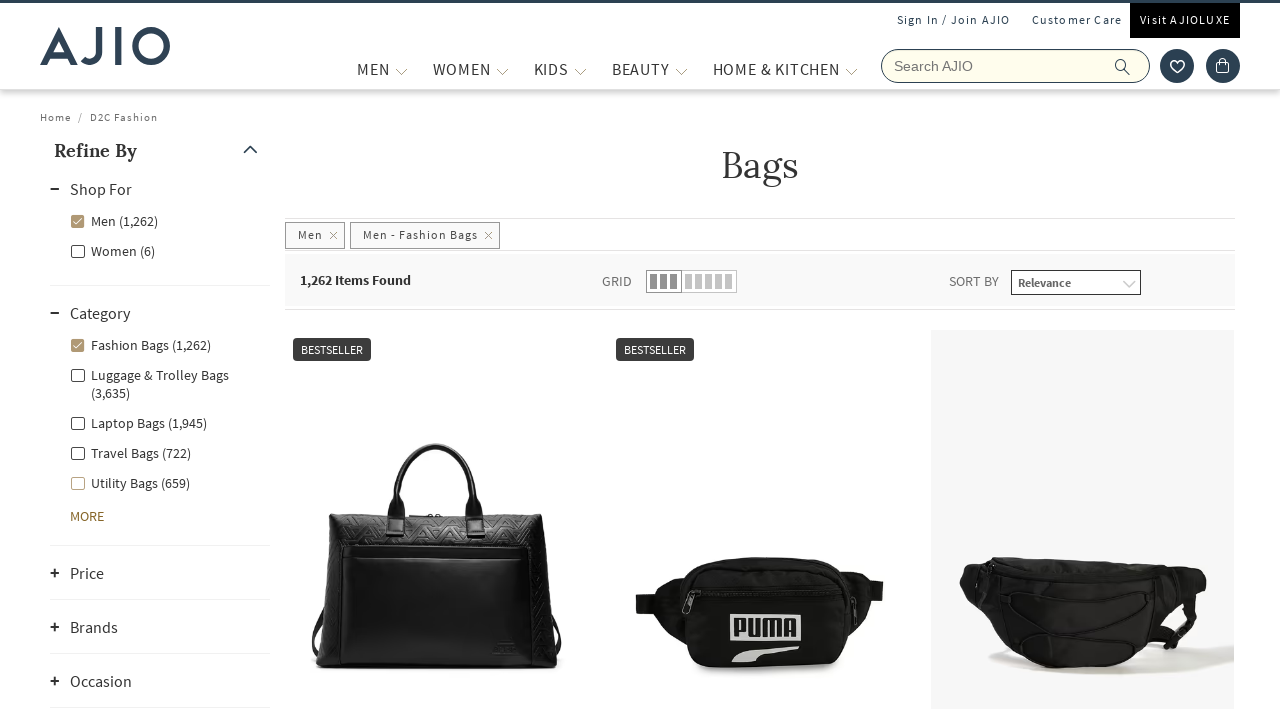